Tests the Playwright documentation site by clicking the "Get started" link and verifying that the Installation heading is displayed.

Starting URL: https://playwright.dev/

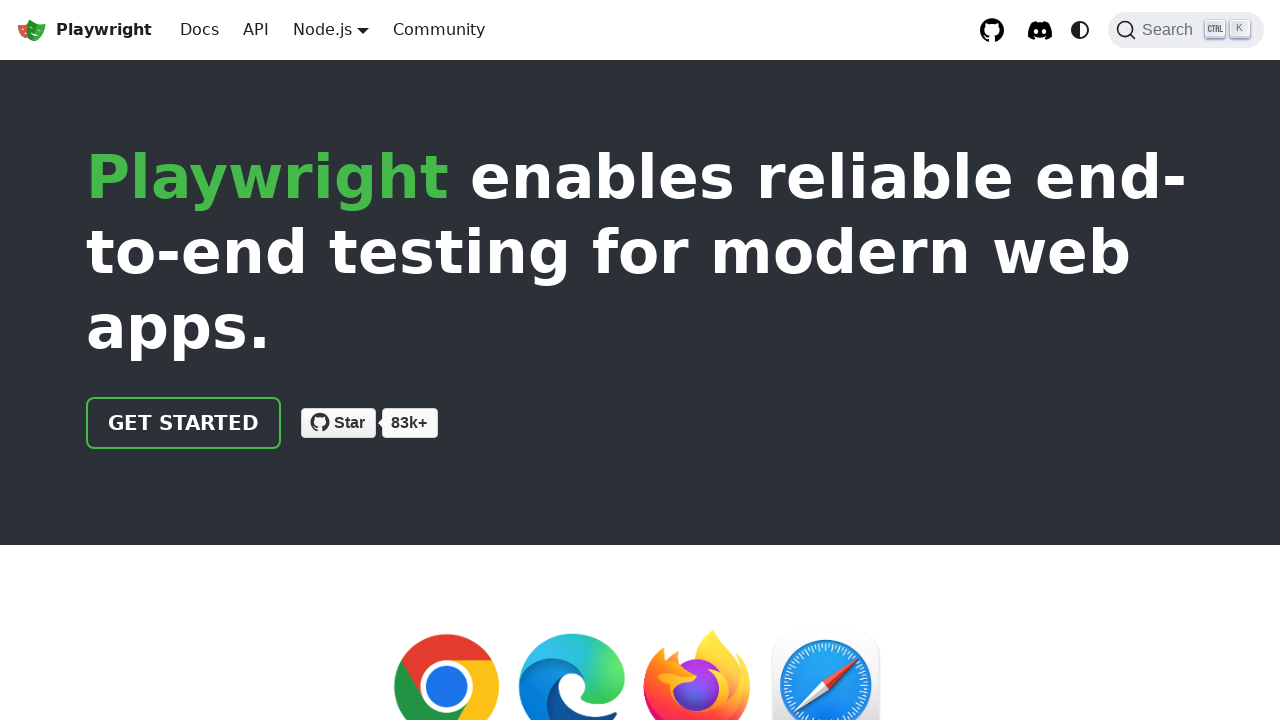

Clicked 'Get started' link on Playwright documentation homepage at (184, 423) on internal:role=link[name="Get started"i]
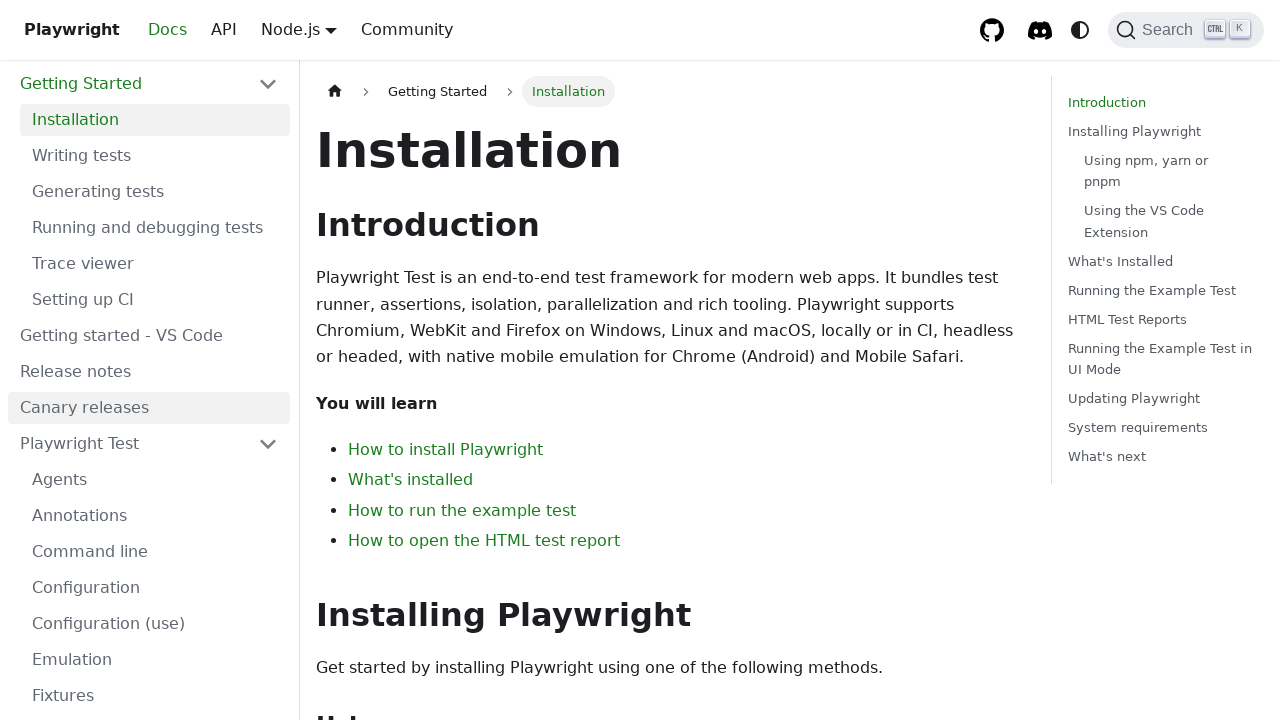

Installation heading is now visible on the page
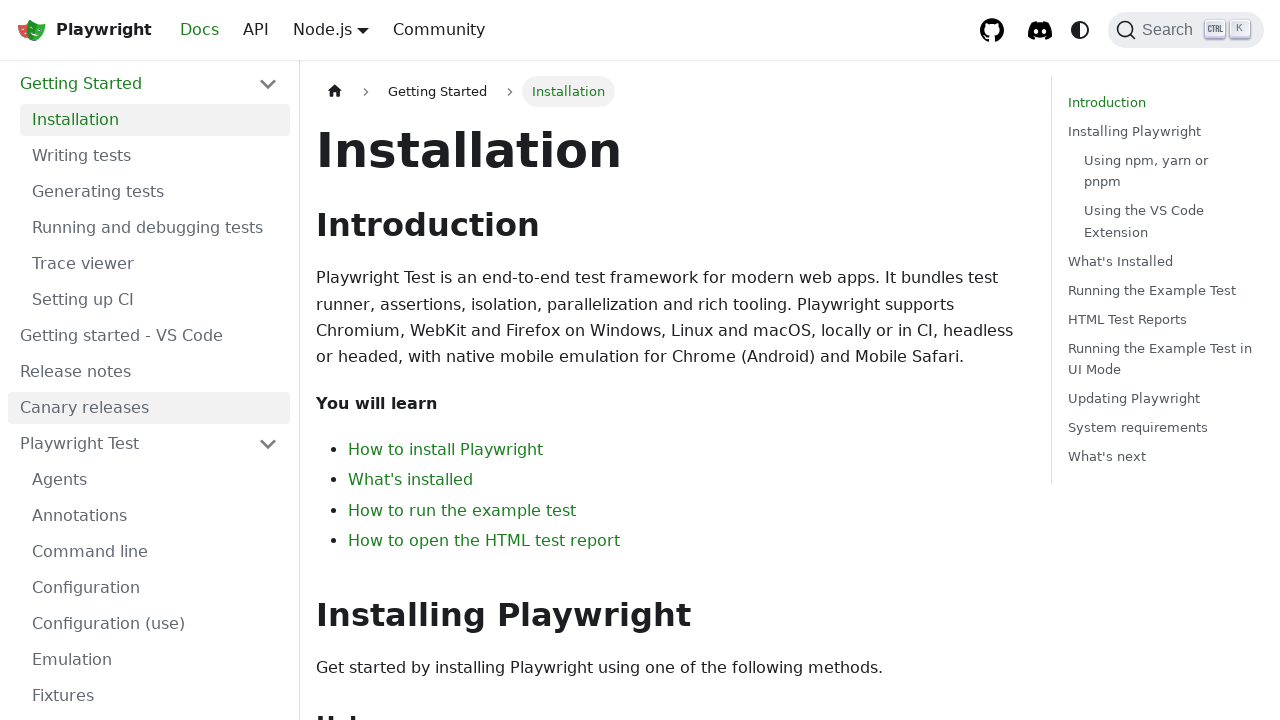

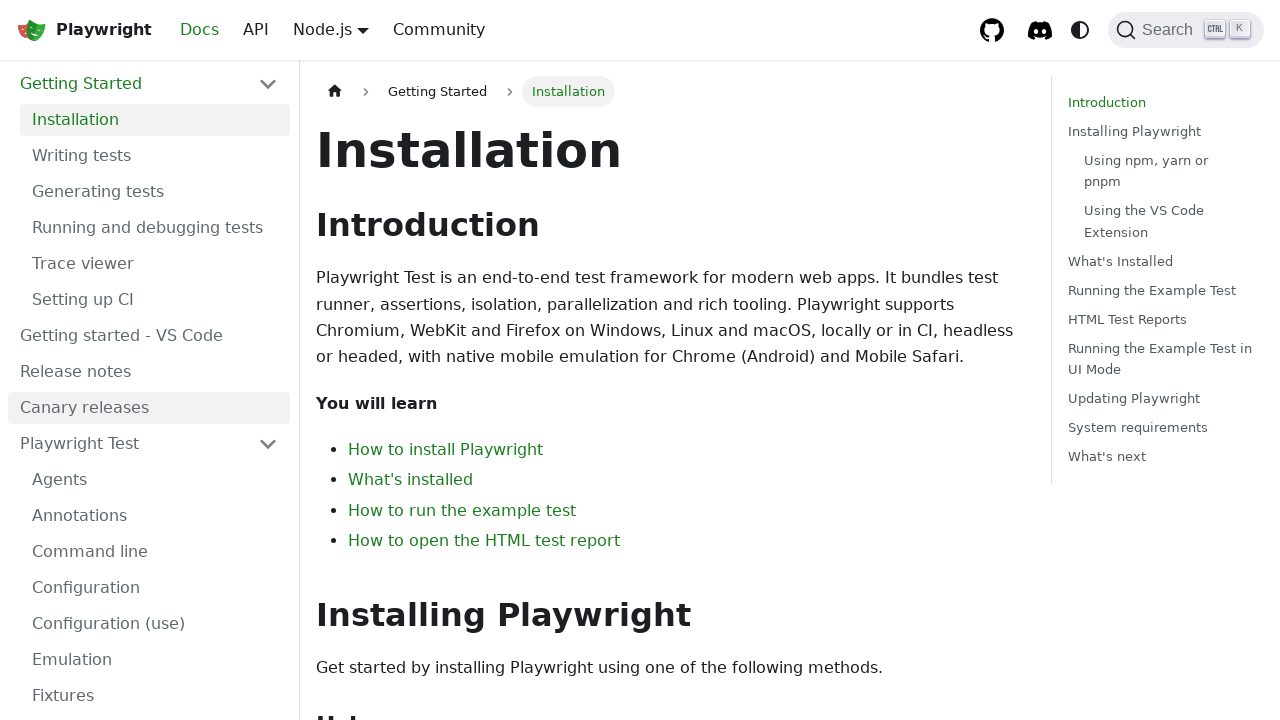